Tests alert handling functionality by triggering an alert dialog and accepting it

Starting URL: http://demo.automationtesting.in/Alerts.html

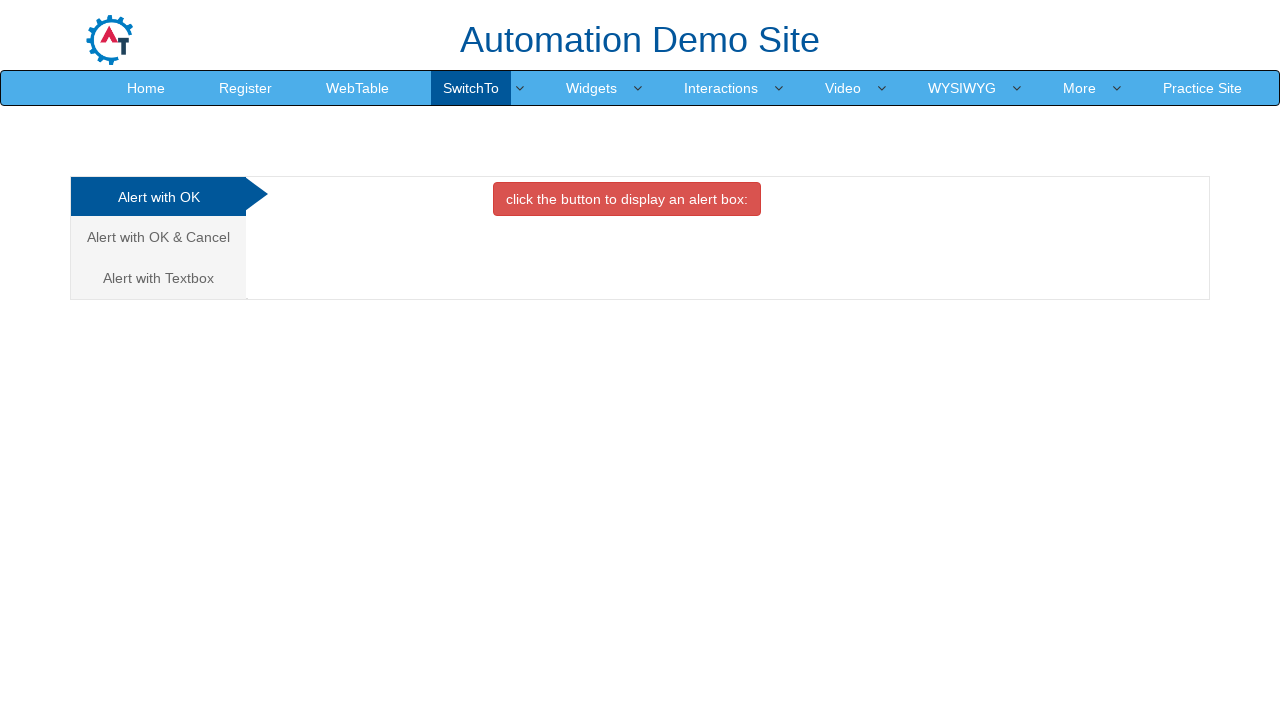

Clicked button to trigger alert dialog at (627, 199) on button.btn.btn-danger
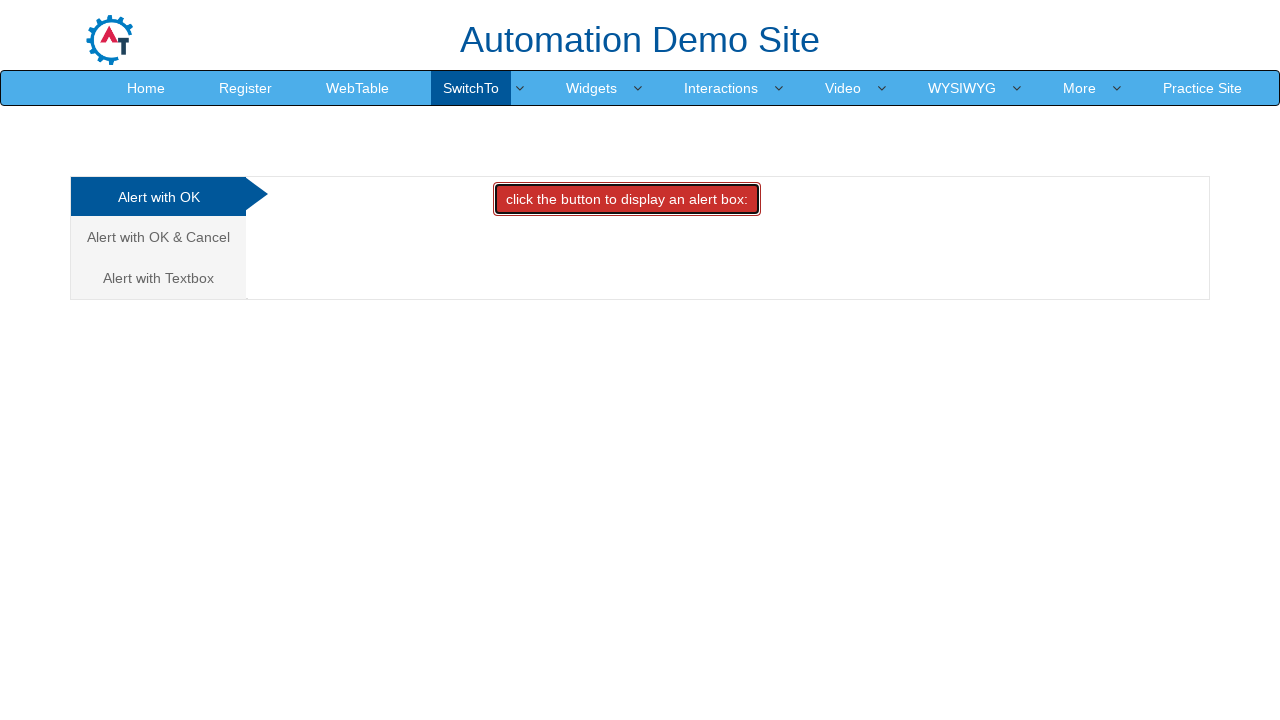

Set up dialog handler to accept alerts
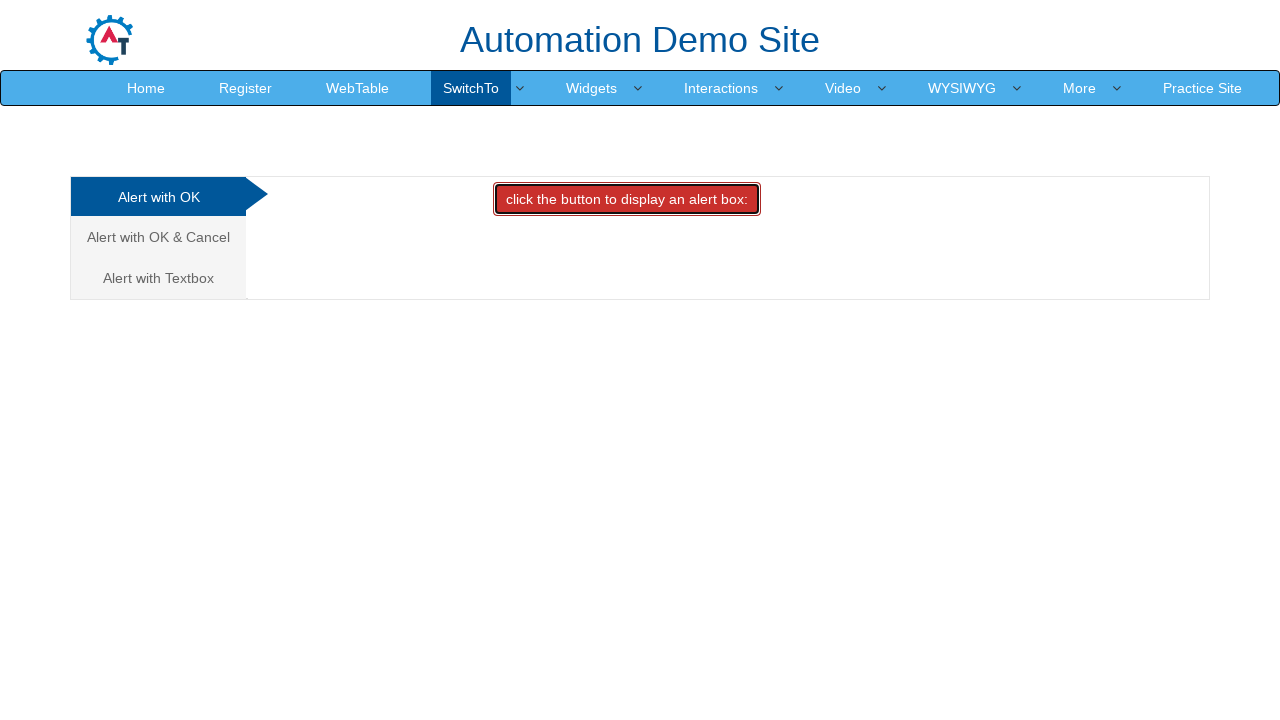

Evaluated JavaScript to trigger pending dialogs
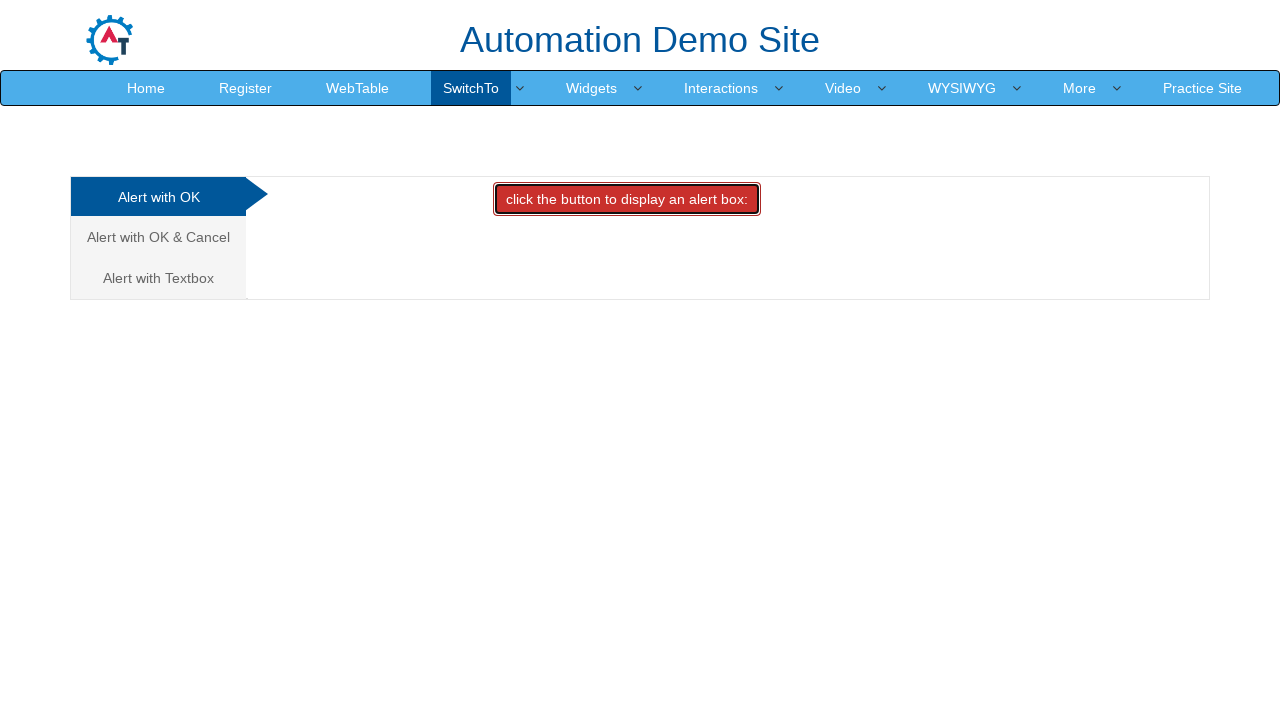

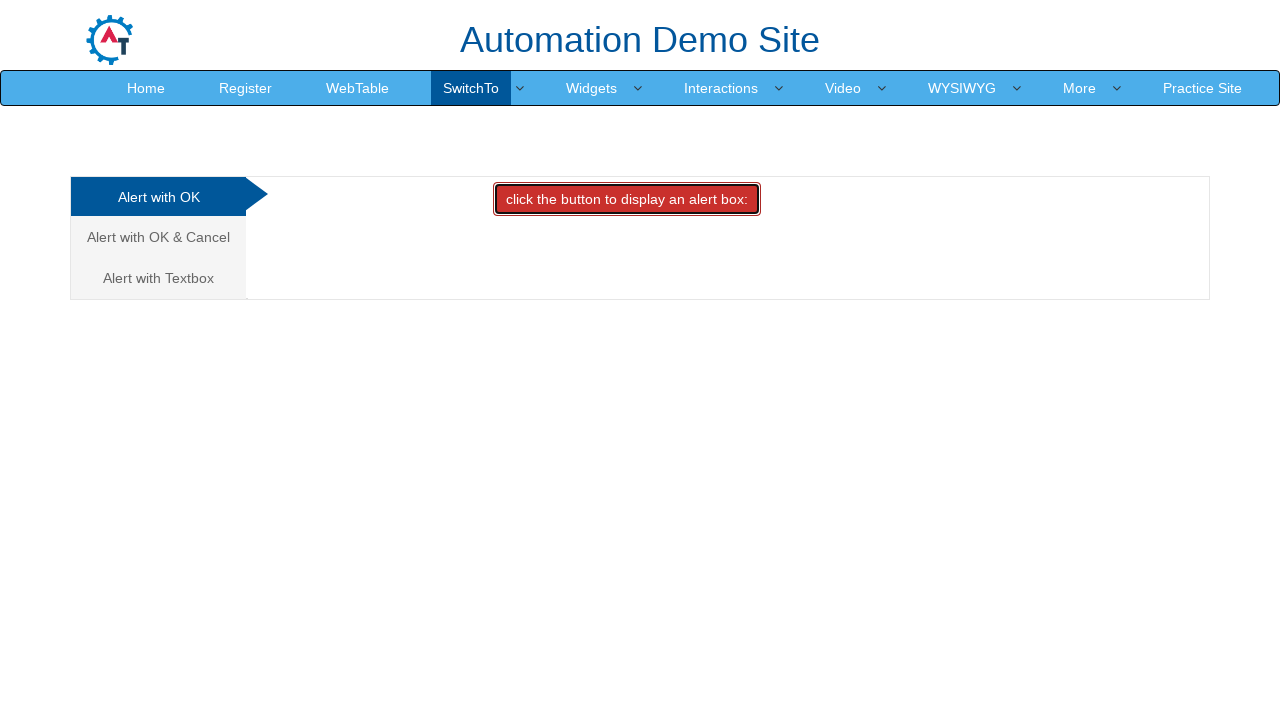